Tests dropdown selection functionality by selecting an option from a dropdown menu by index

Starting URL: https://omayo.blogspot.com/

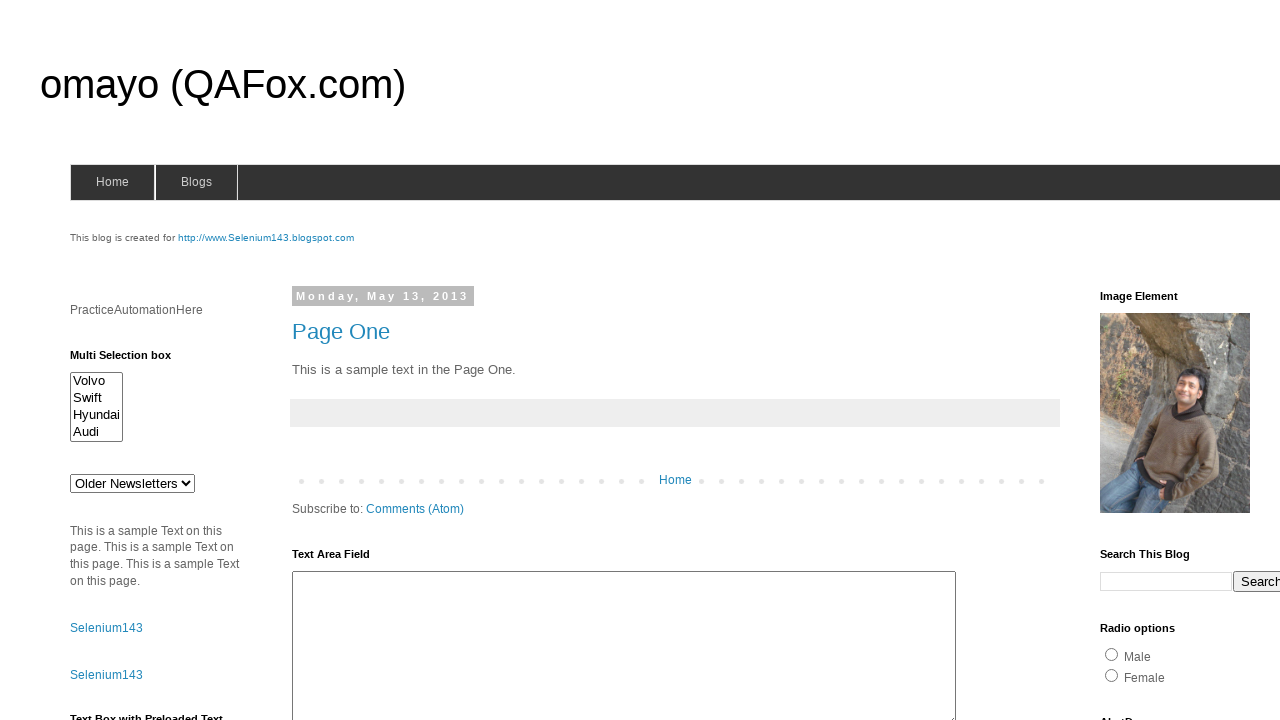

Selected the 4th option (index 3) from the dropdown menu on #drop1
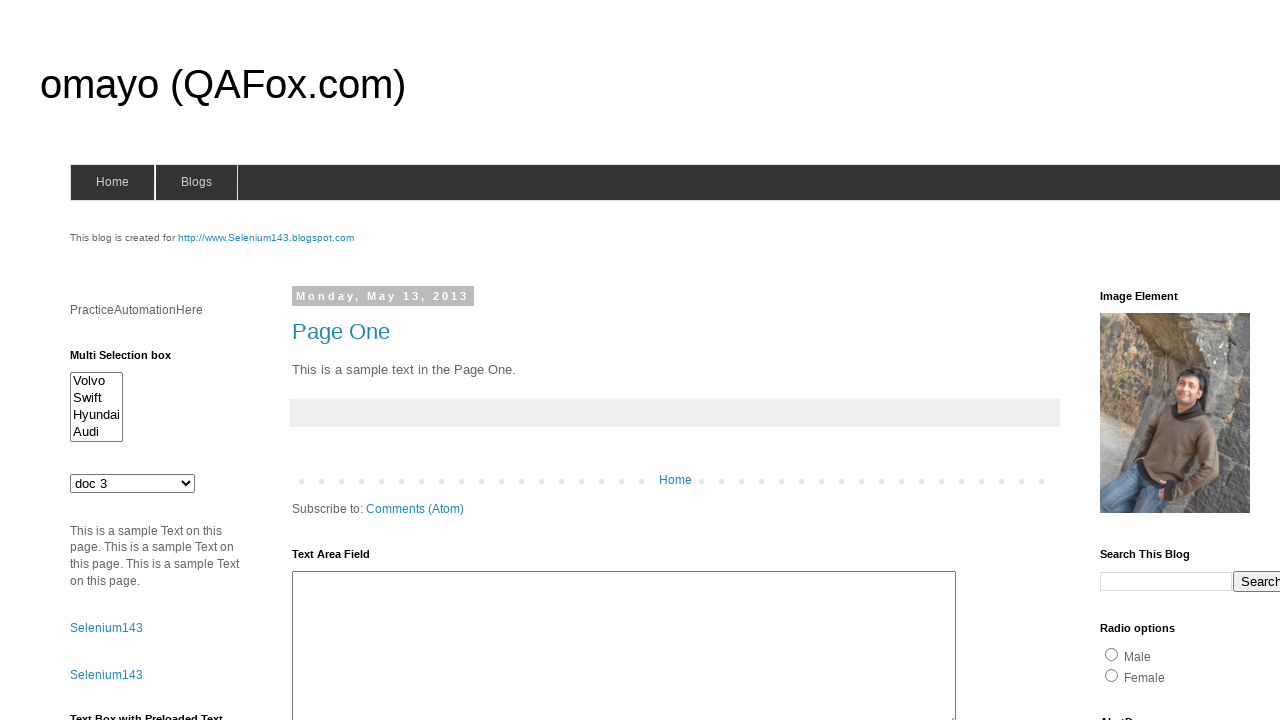

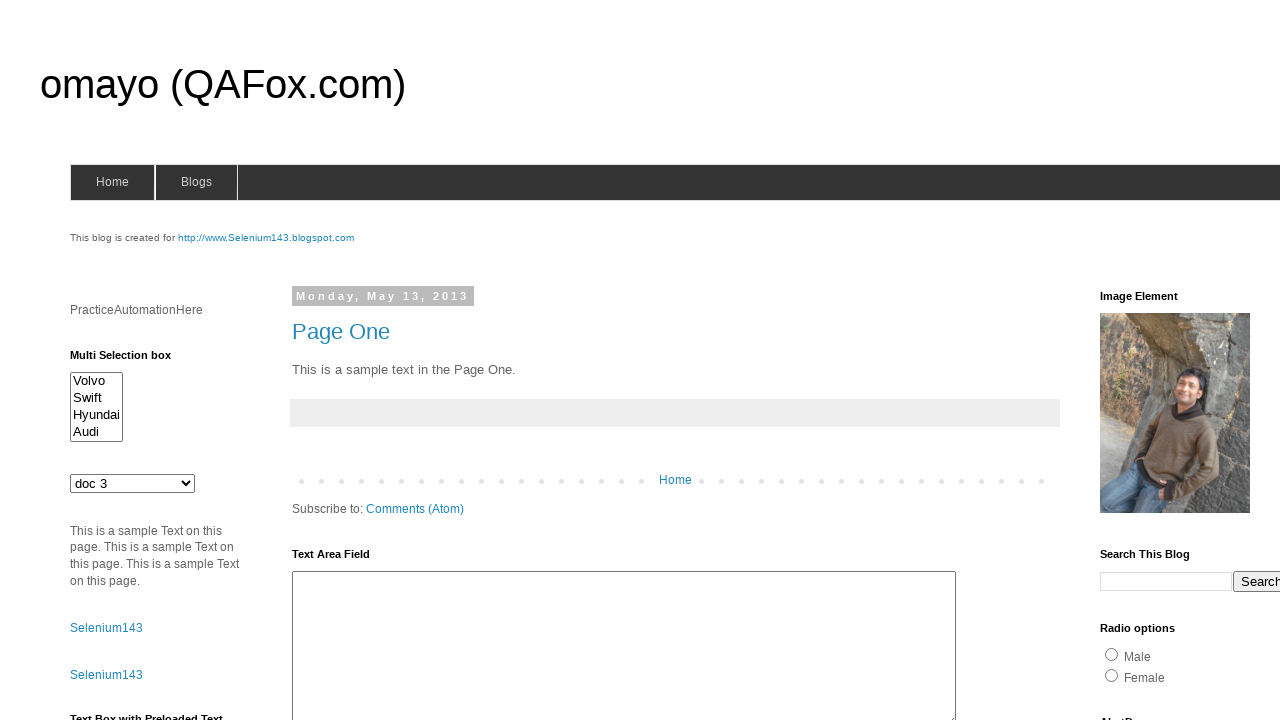